Tests that clicking Clear completed removes completed items from the list

Starting URL: https://demo.playwright.dev/todomvc

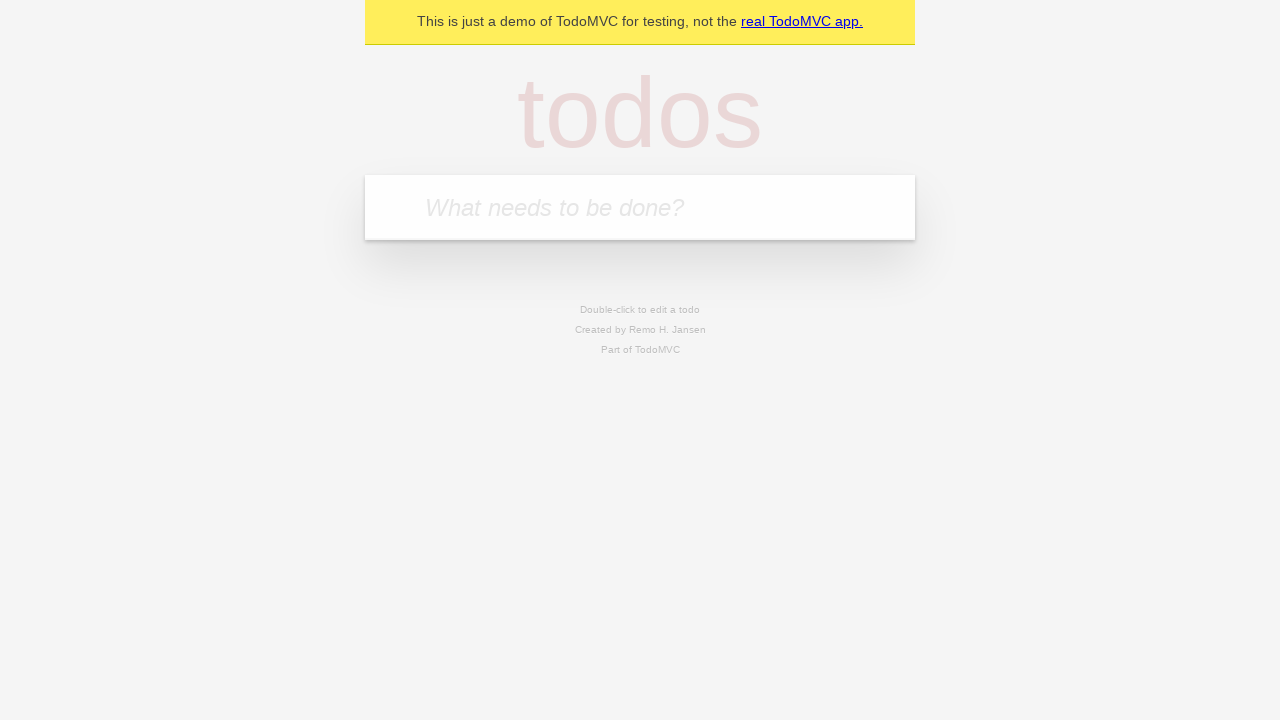

Filled todo input with 'buy some cheese' on internal:attr=[placeholder="What needs to be done?"i]
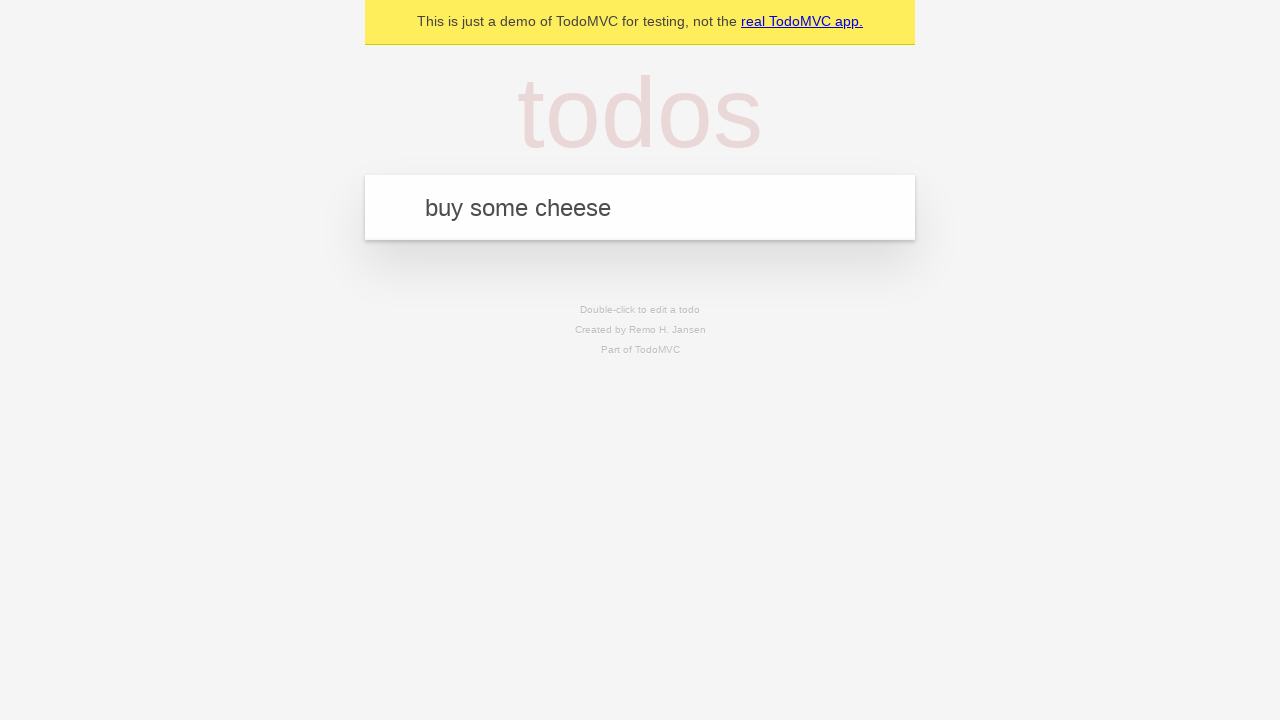

Pressed Enter to add first todo on internal:attr=[placeholder="What needs to be done?"i]
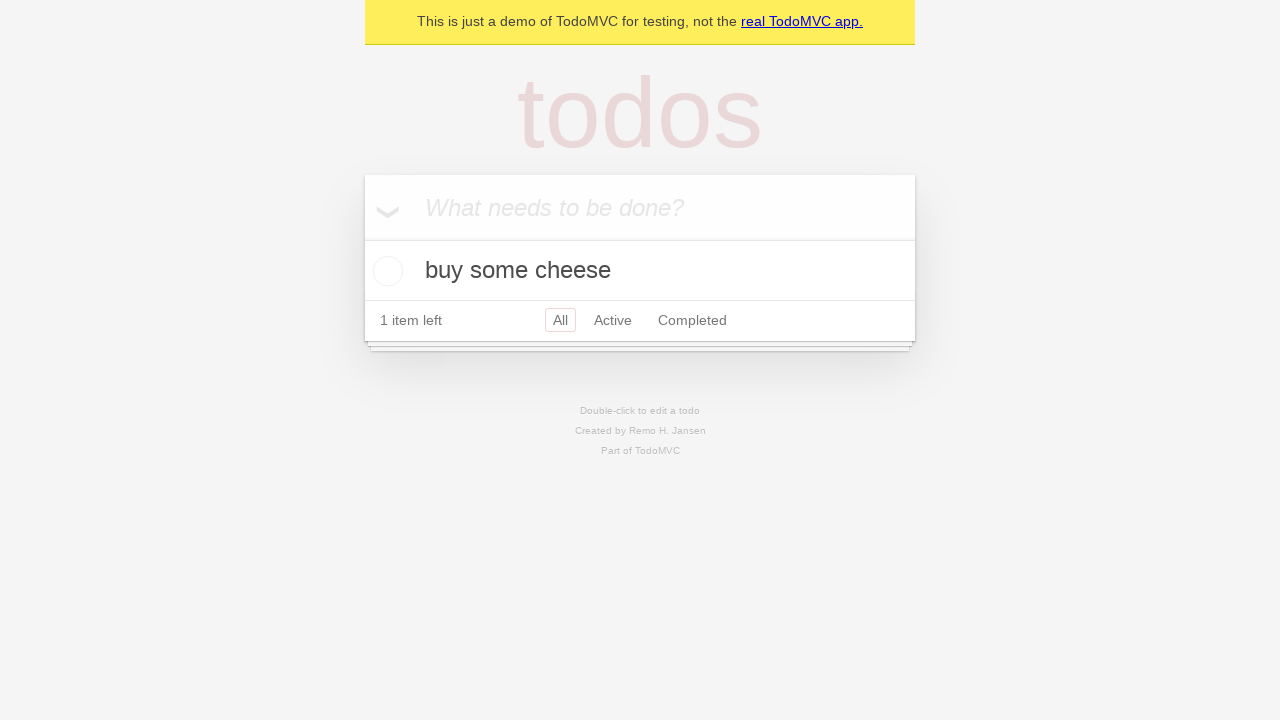

Filled todo input with 'feed the cat' on internal:attr=[placeholder="What needs to be done?"i]
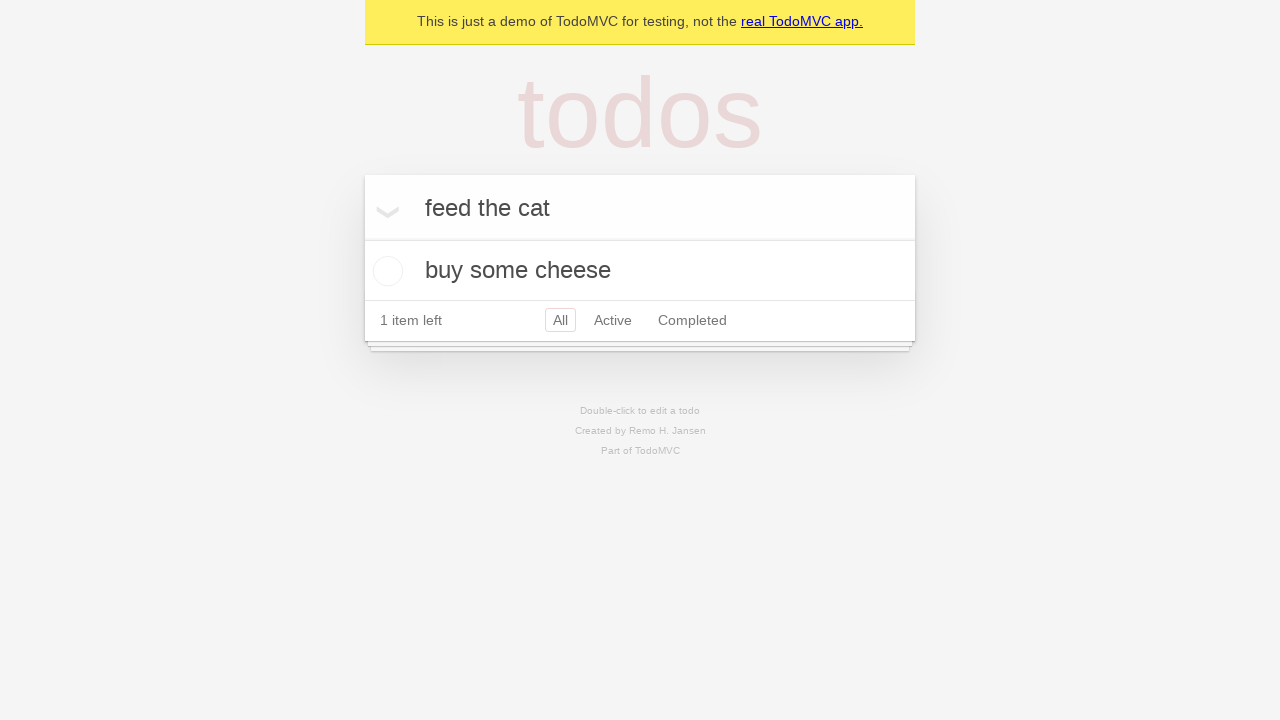

Pressed Enter to add second todo on internal:attr=[placeholder="What needs to be done?"i]
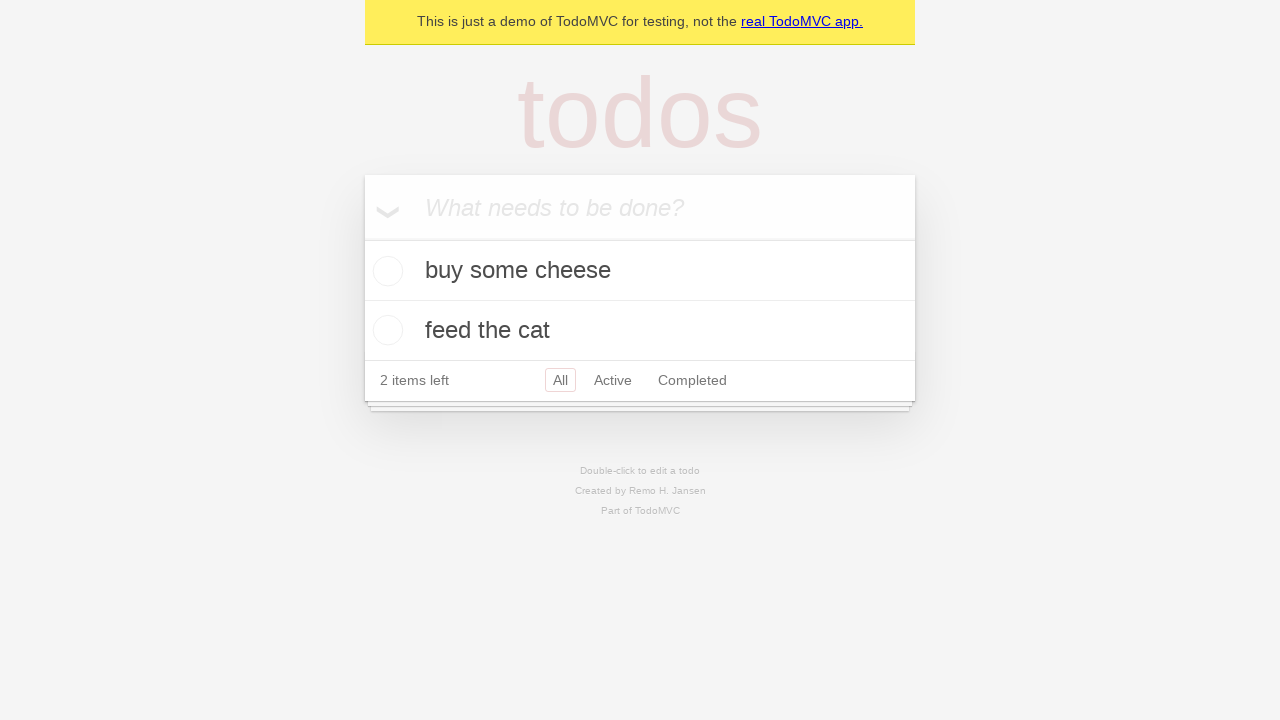

Filled todo input with 'book a doctors appointment' on internal:attr=[placeholder="What needs to be done?"i]
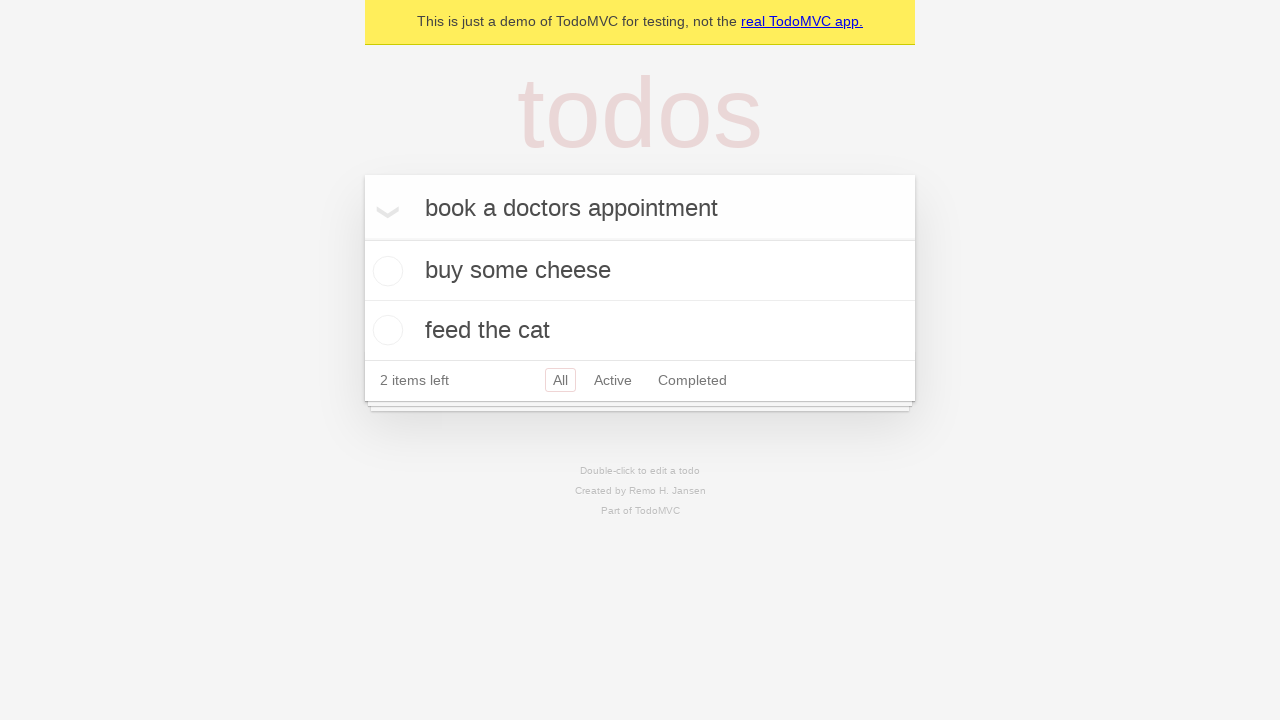

Pressed Enter to add third todo on internal:attr=[placeholder="What needs to be done?"i]
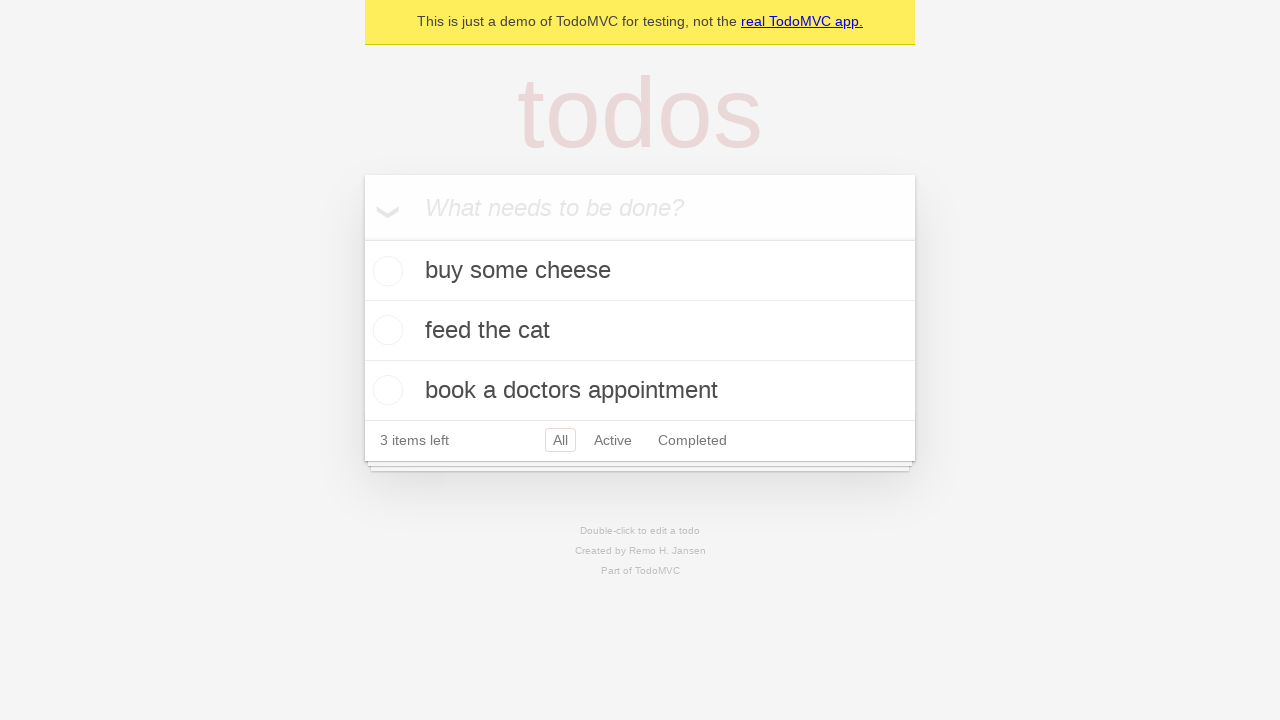

All three todo items loaded
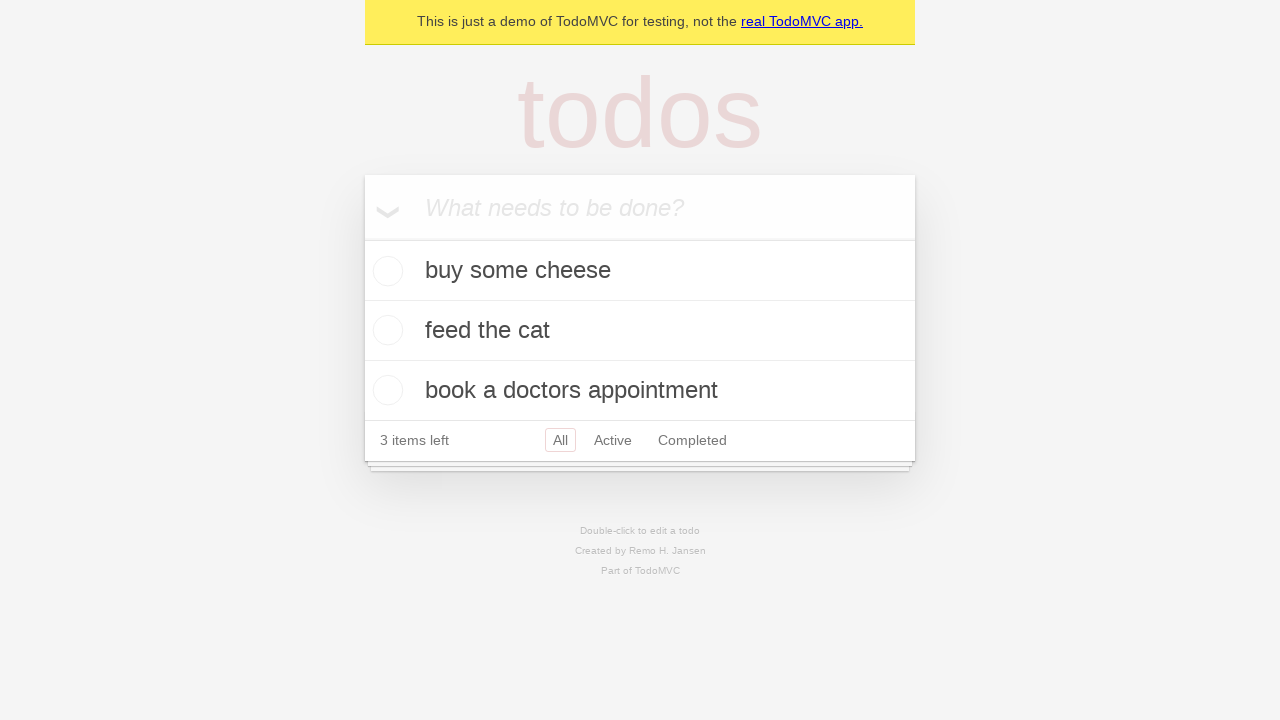

Checked the second todo item to mark it as completed at (385, 330) on internal:testid=[data-testid="todo-item"s] >> nth=1 >> internal:role=checkbox
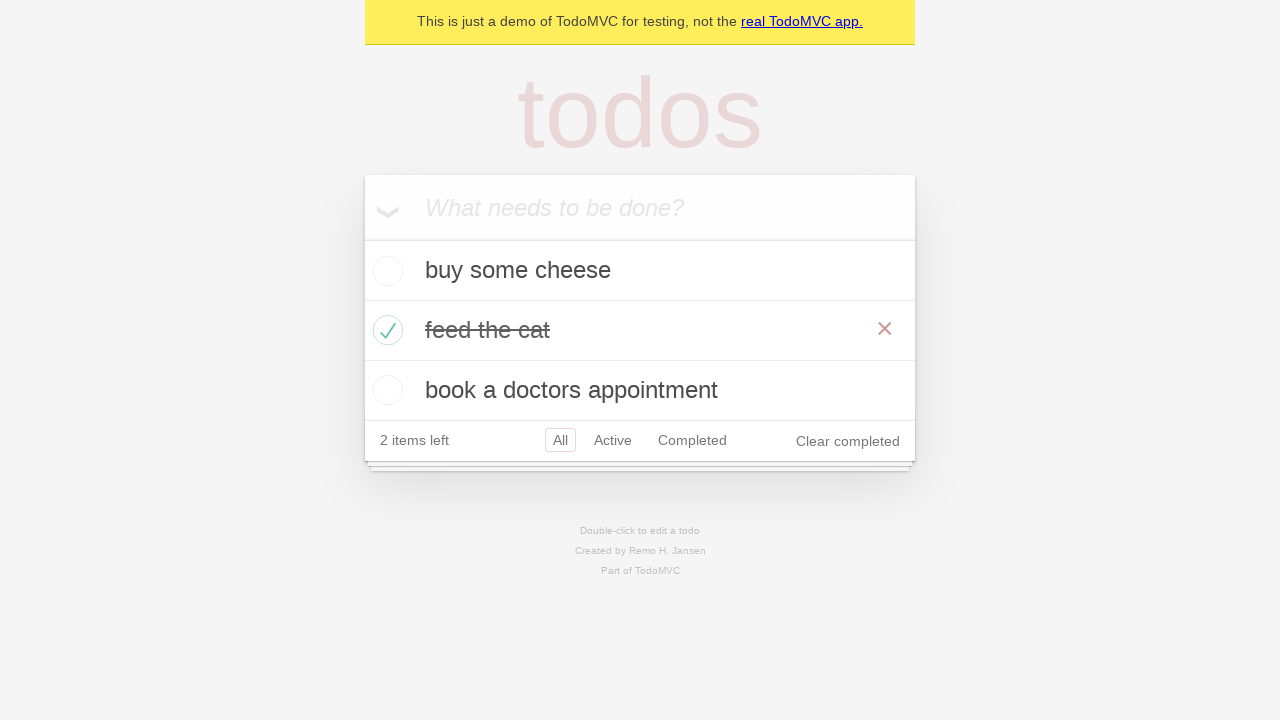

Clicked 'Clear completed' button to remove completed items at (848, 441) on internal:role=button[name="Clear completed"i]
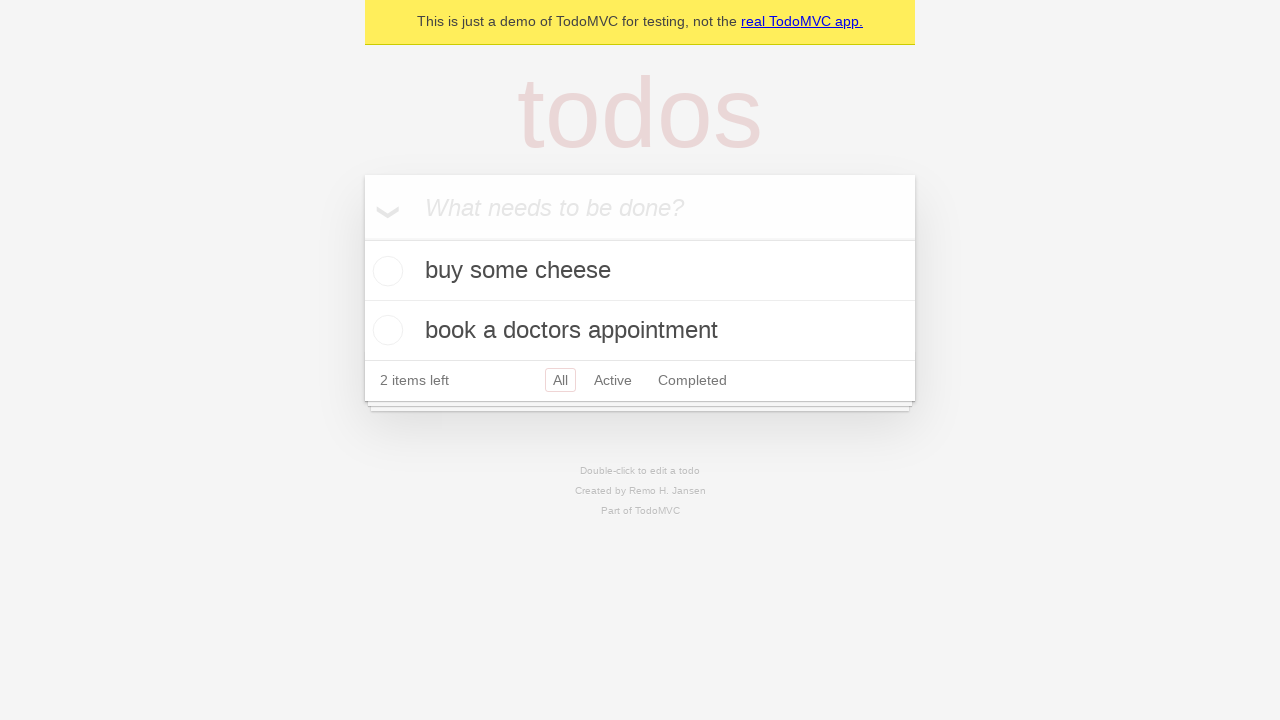

Completed todo item was removed, leaving 2 items in the list
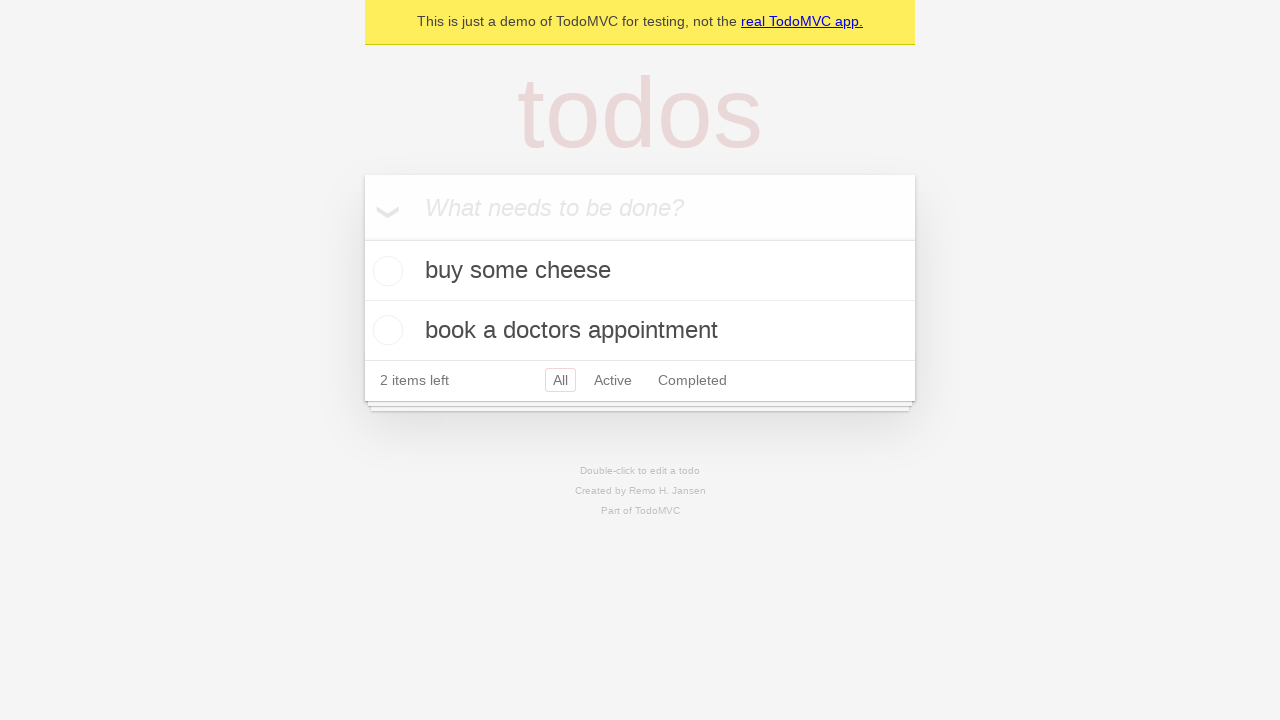

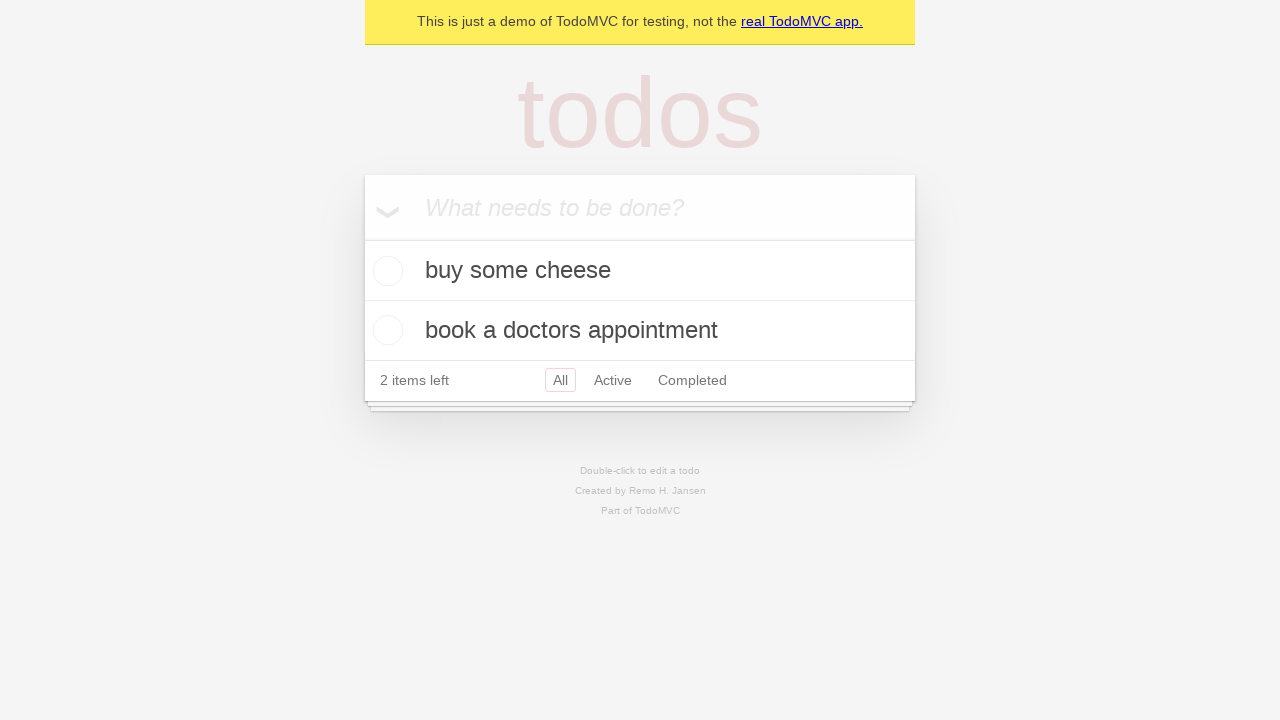